Tests dropdown selection functionality by iterating through dropdown options and selecting "option 2"

Starting URL: https://trytestingthis.netlify.app

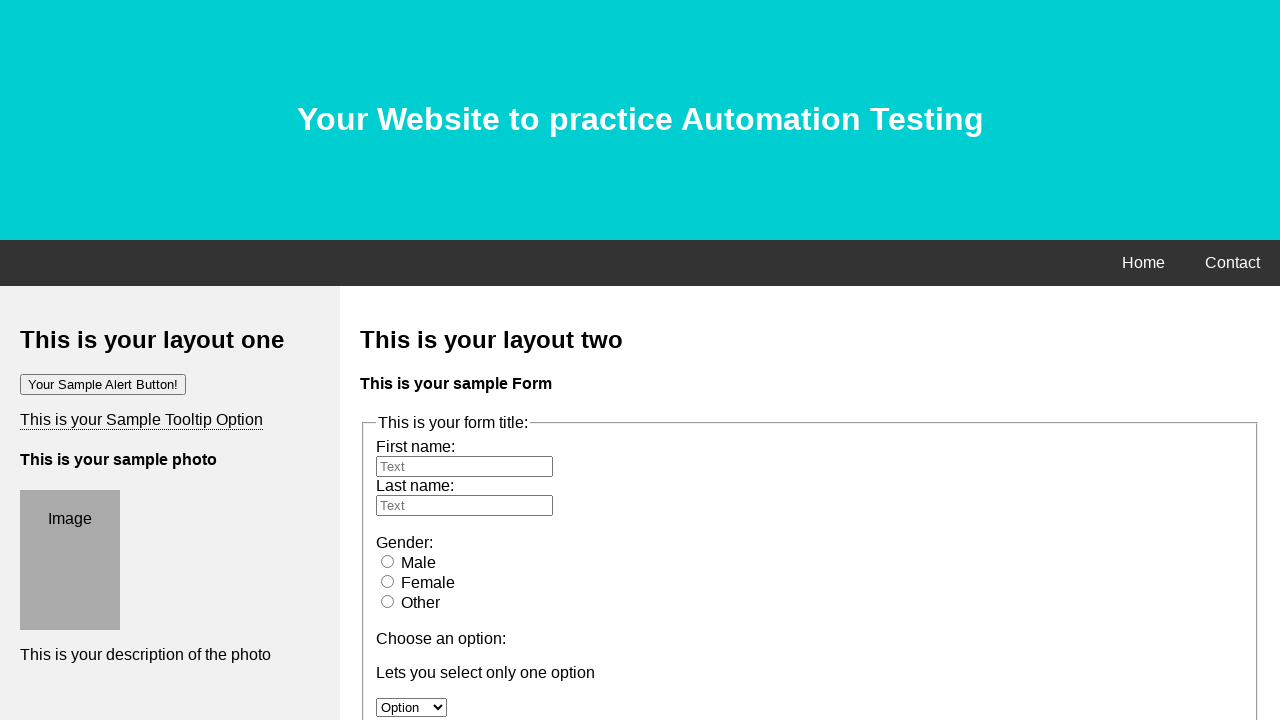

Navigated to test page
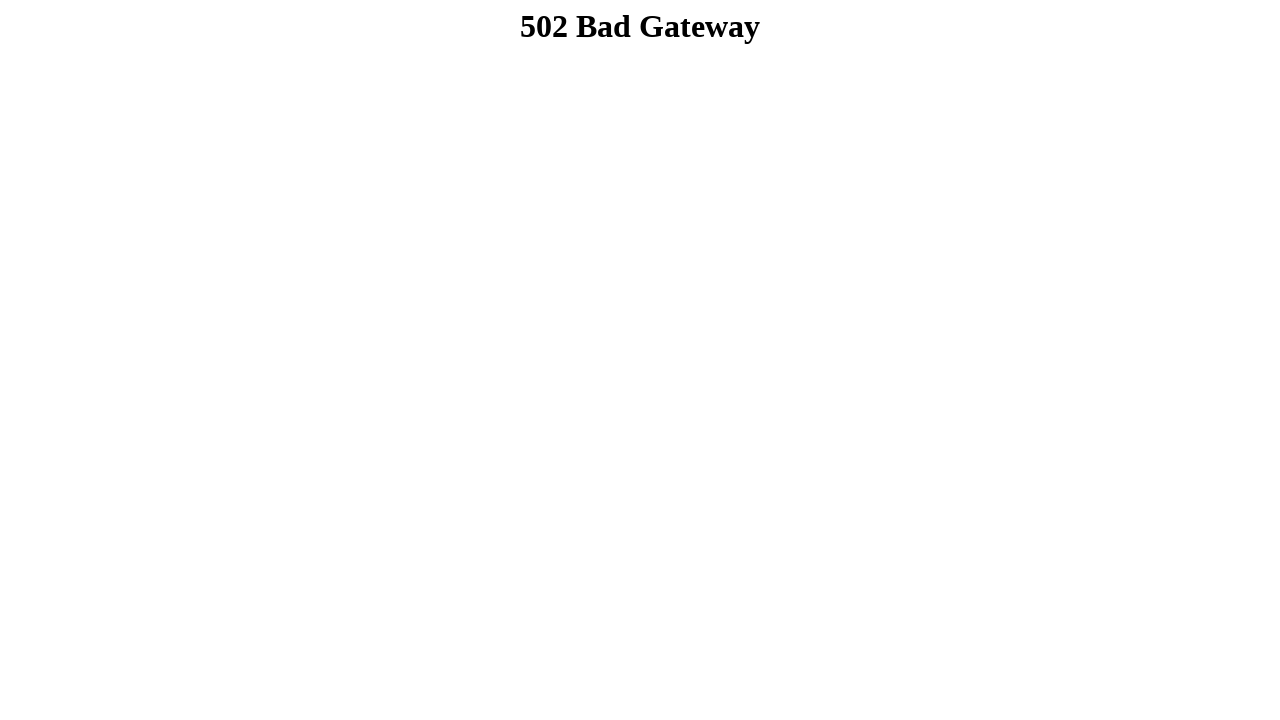

Located dropdown element with id 'option'
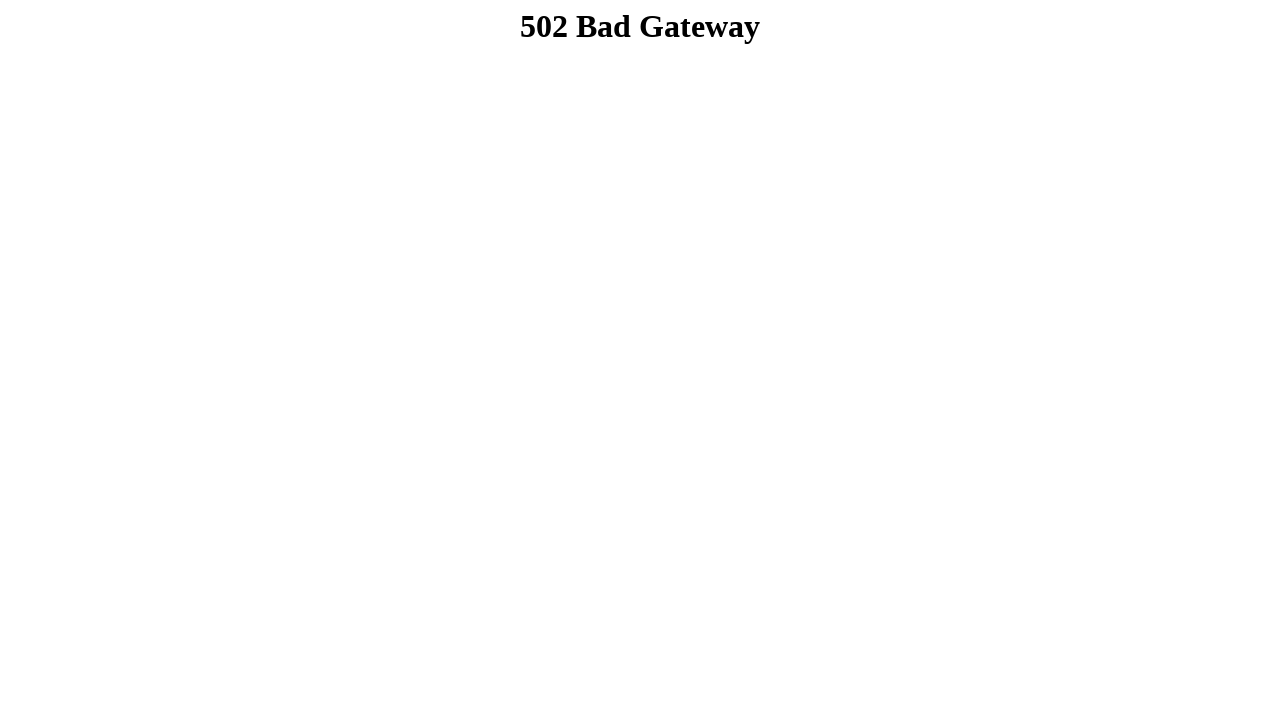

Retrieved all dropdown options
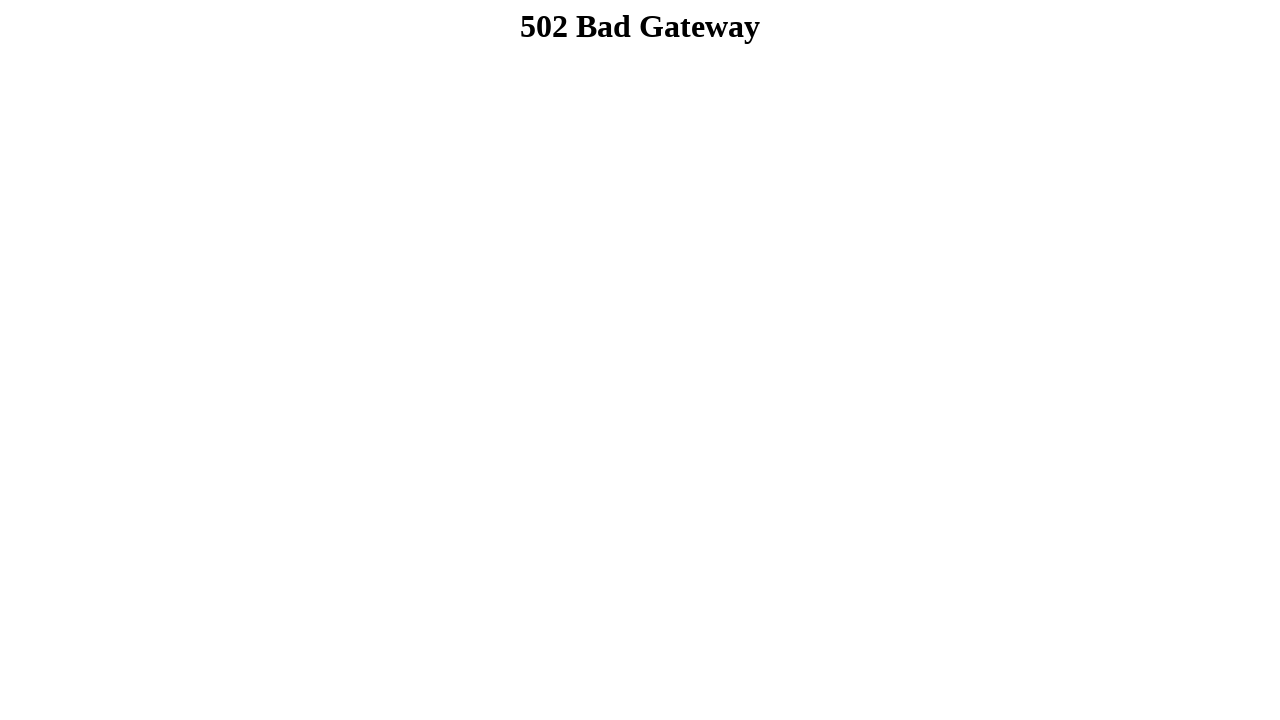

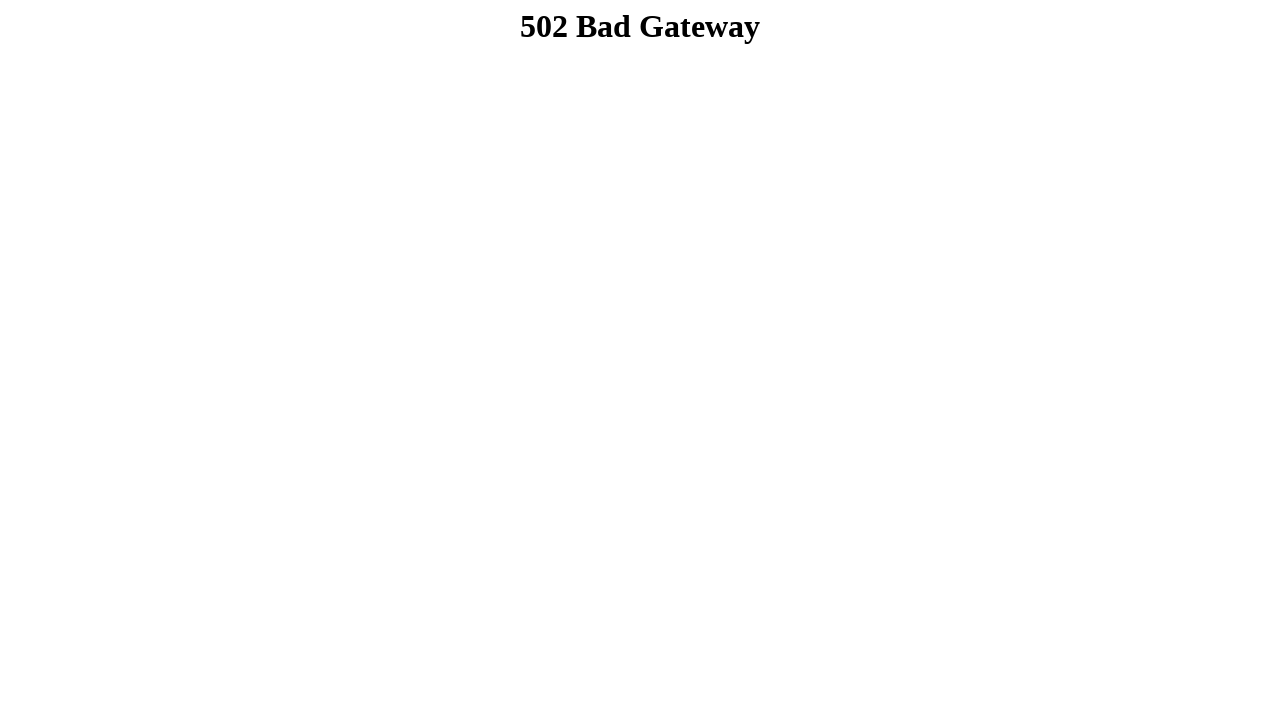